Tests navigation through product category pages (Speakers, Tablets, Laptops, Mice, Headphones) by clicking on category links and verifying the correct page headers are displayed

Starting URL: https://www.advantageonlineshopping.com/#/

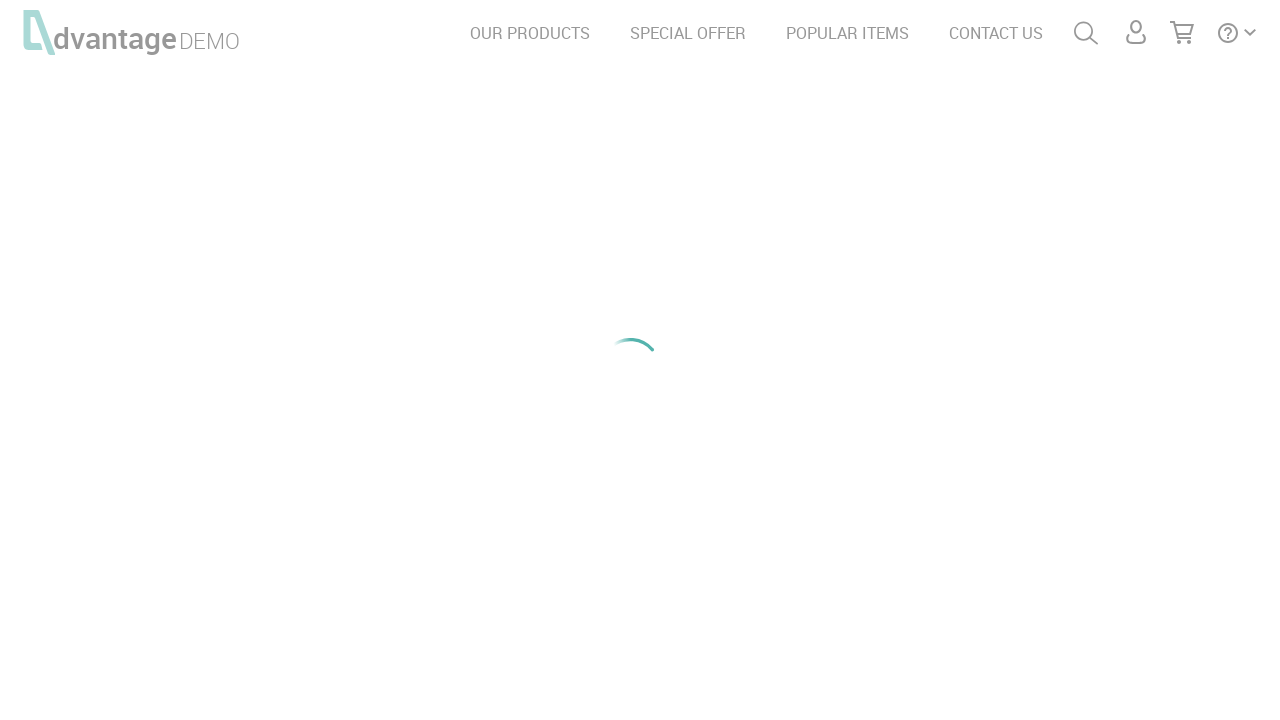

Waited for home logo 'dvantage' to be displayed
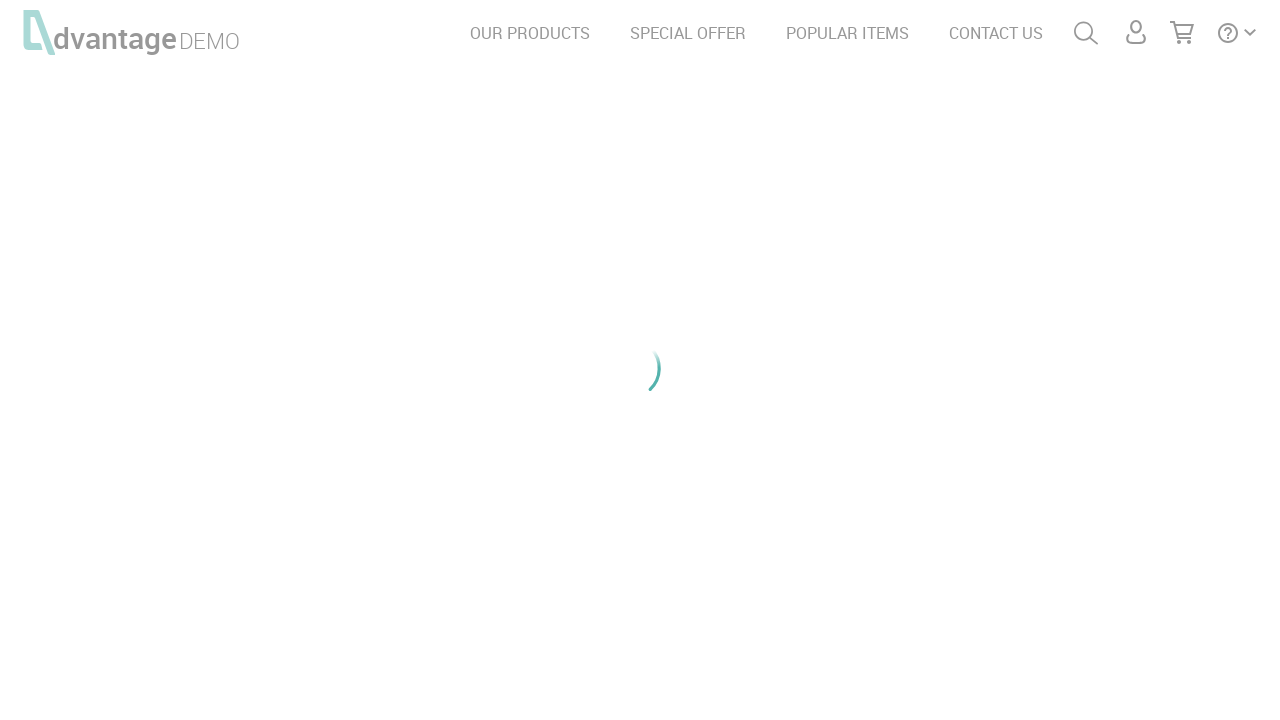

Clicked on Speakers category link at (218, 287) on #speakersTxt
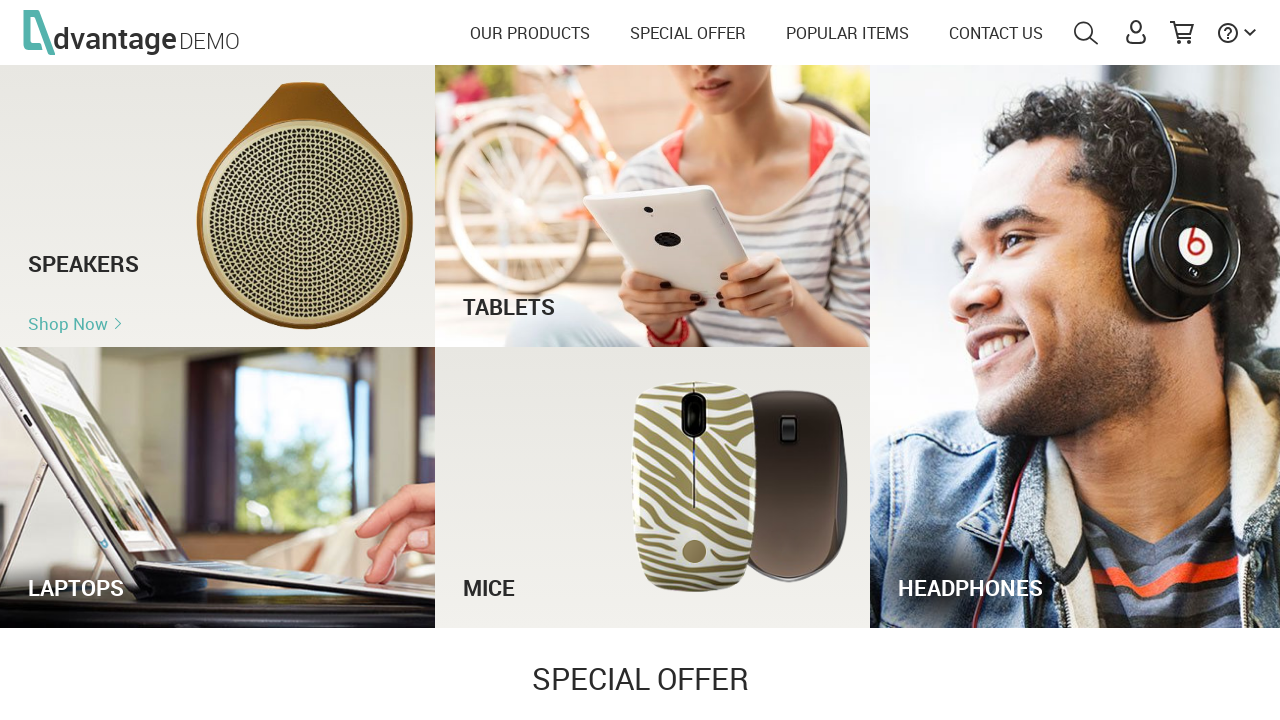

Verified SPEAKERS page header is displayed
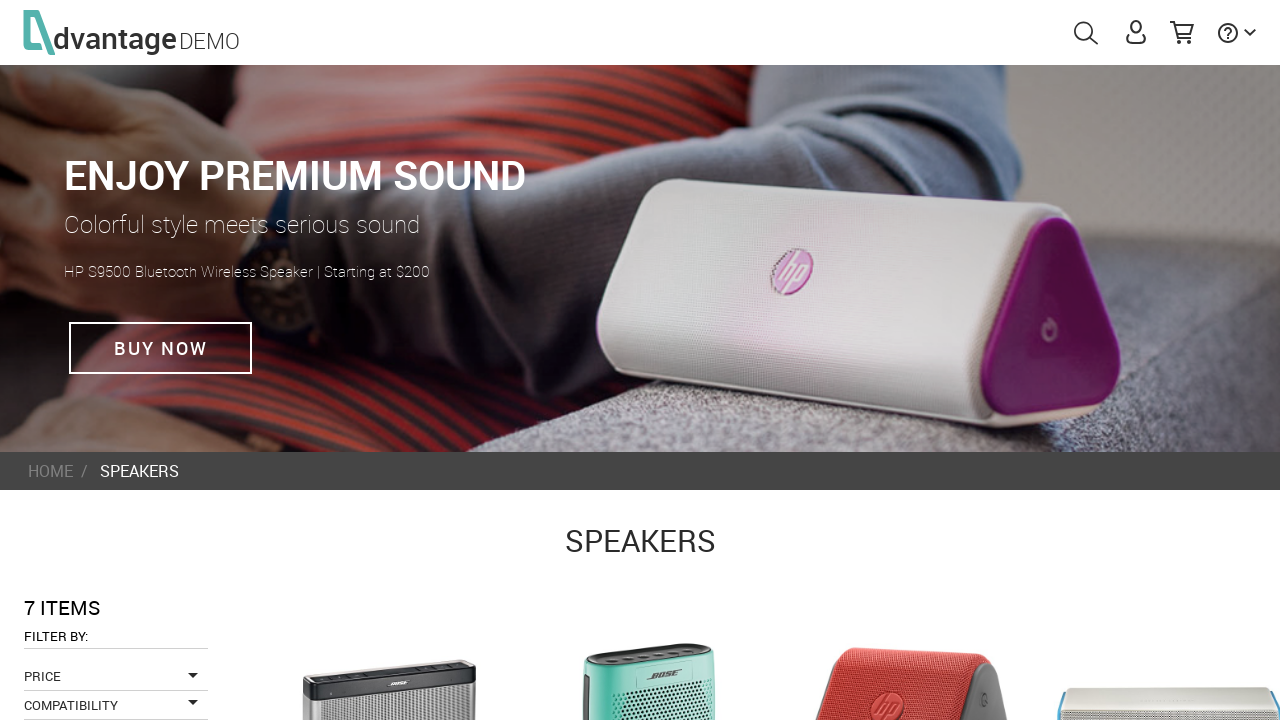

Navigated back to homepage
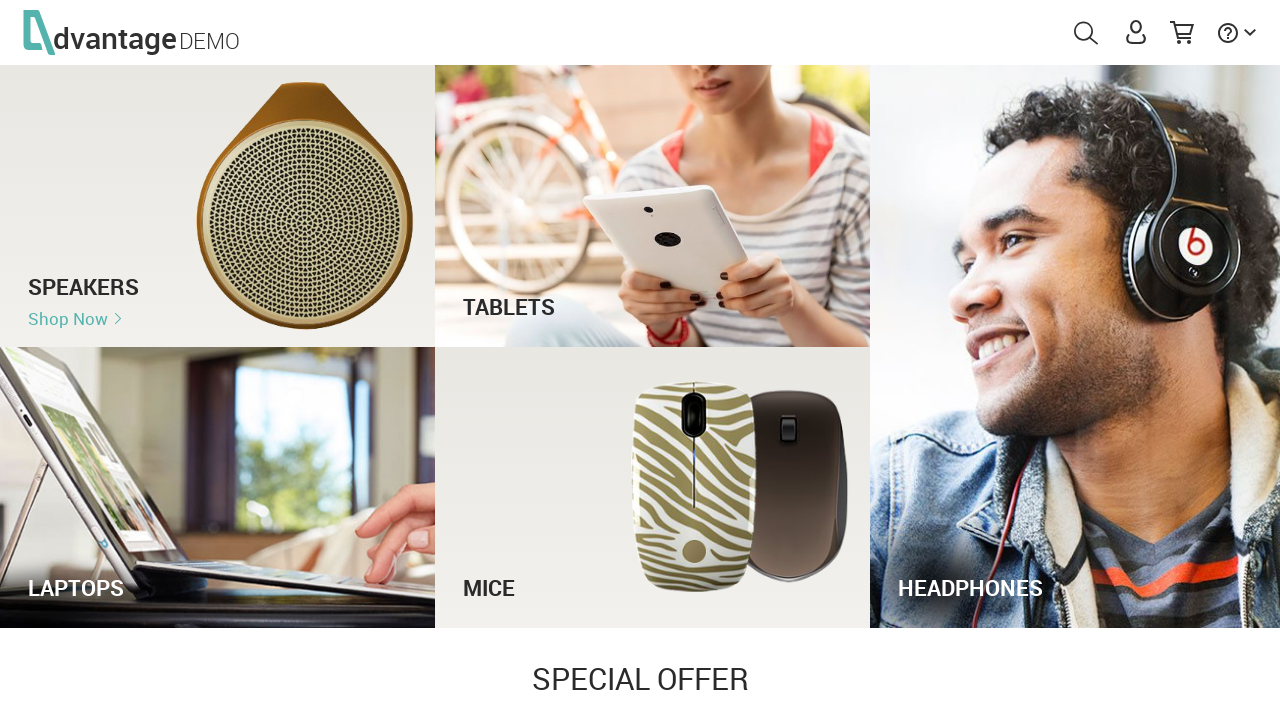

Clicked on Tablets category link at (653, 287) on #tabletsTxt
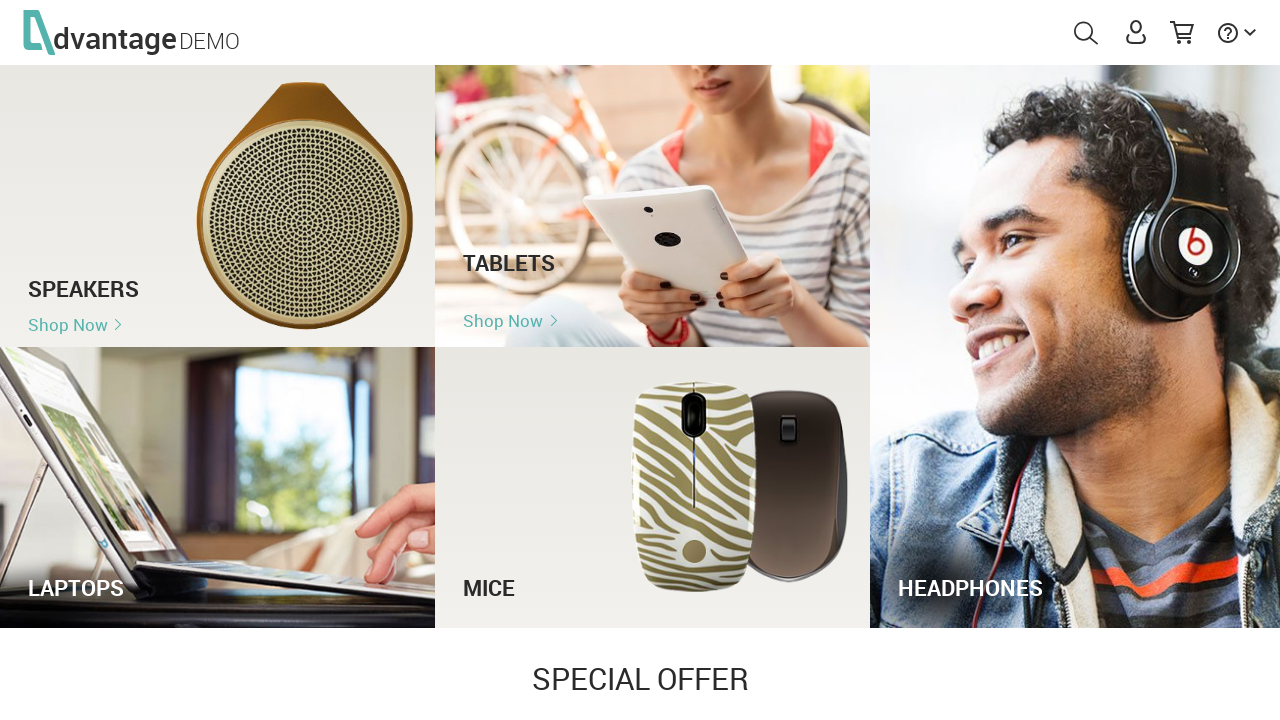

Verified TABLETS page header is displayed
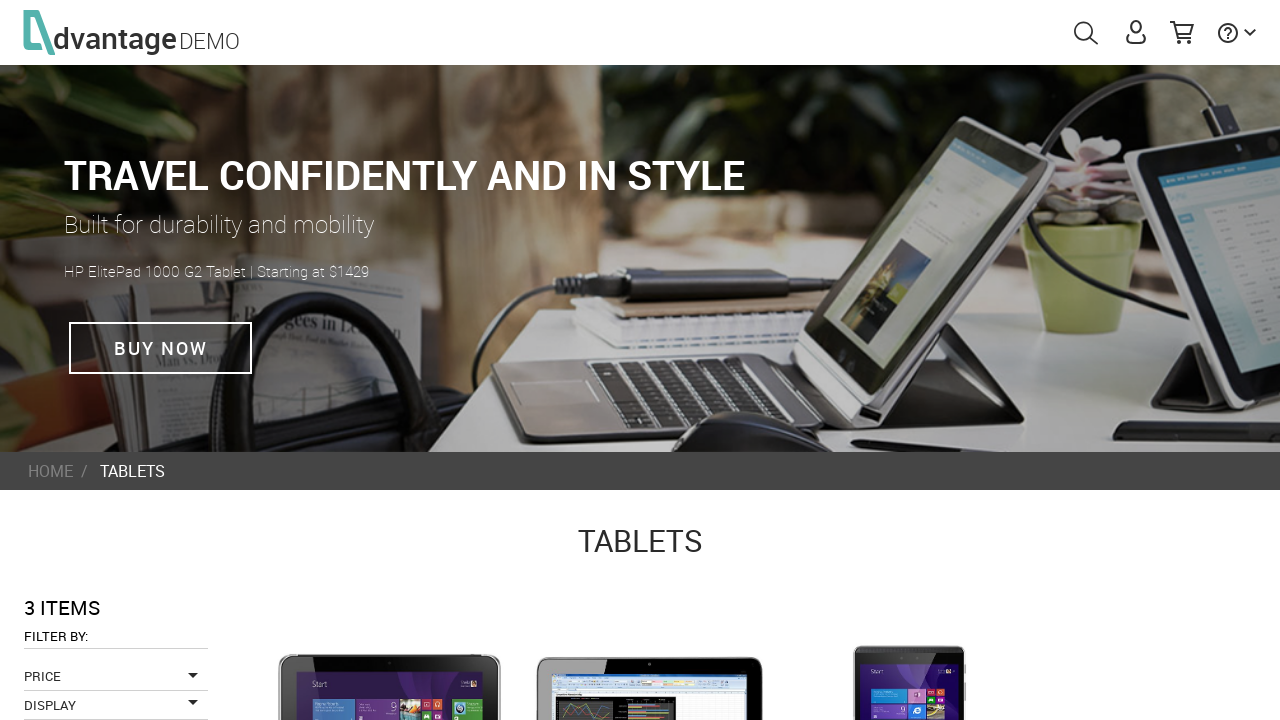

Navigated back to homepage
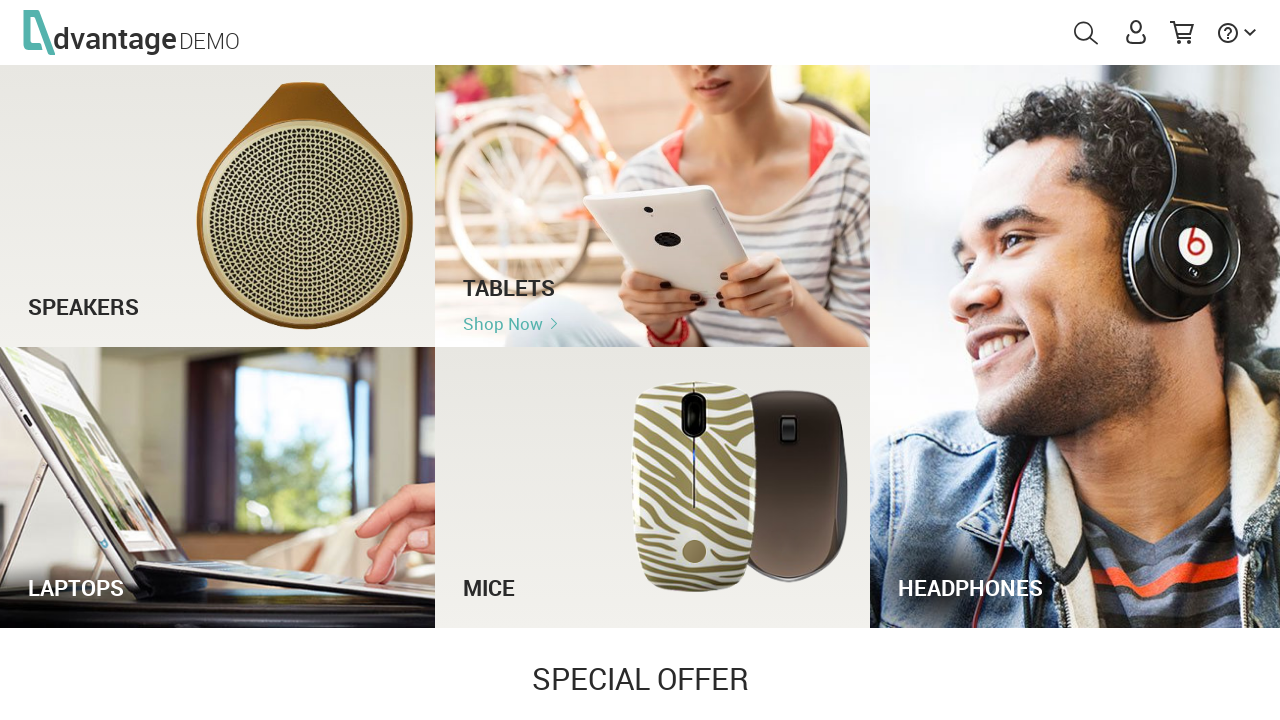

Clicked on Laptops category link at (218, 568) on #laptopsTxt
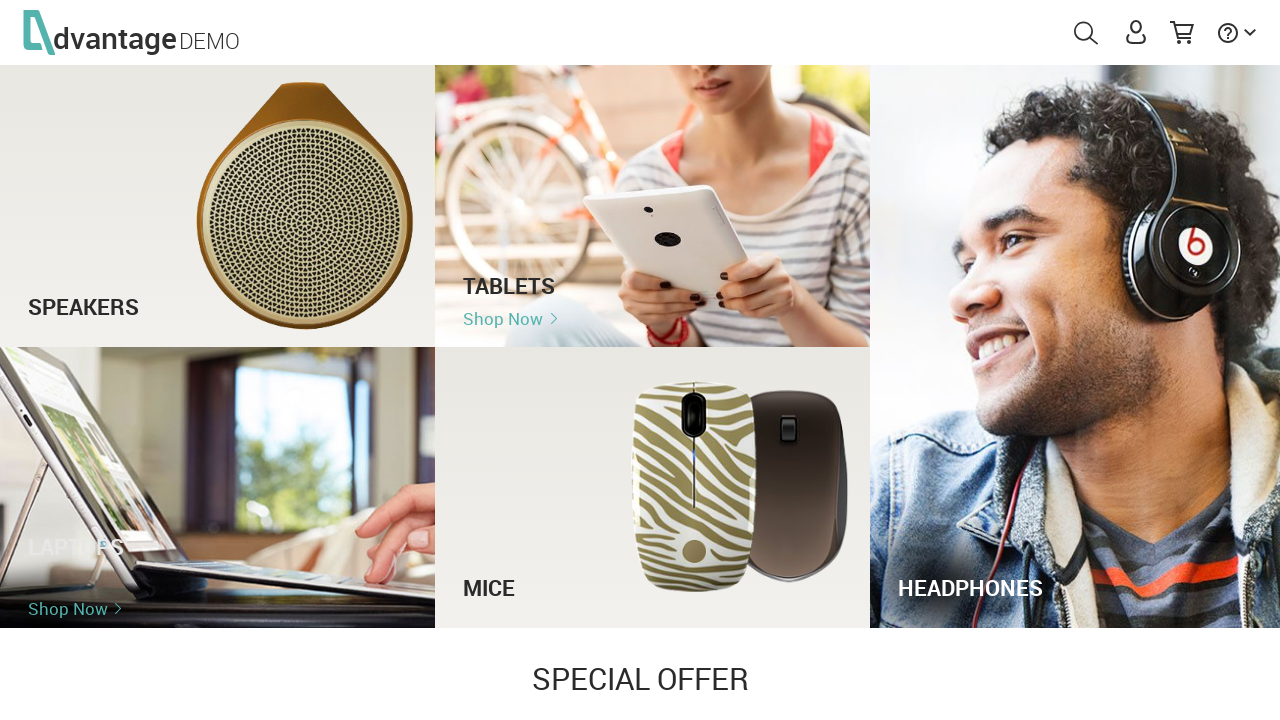

Verified LAPTOPS page header is displayed
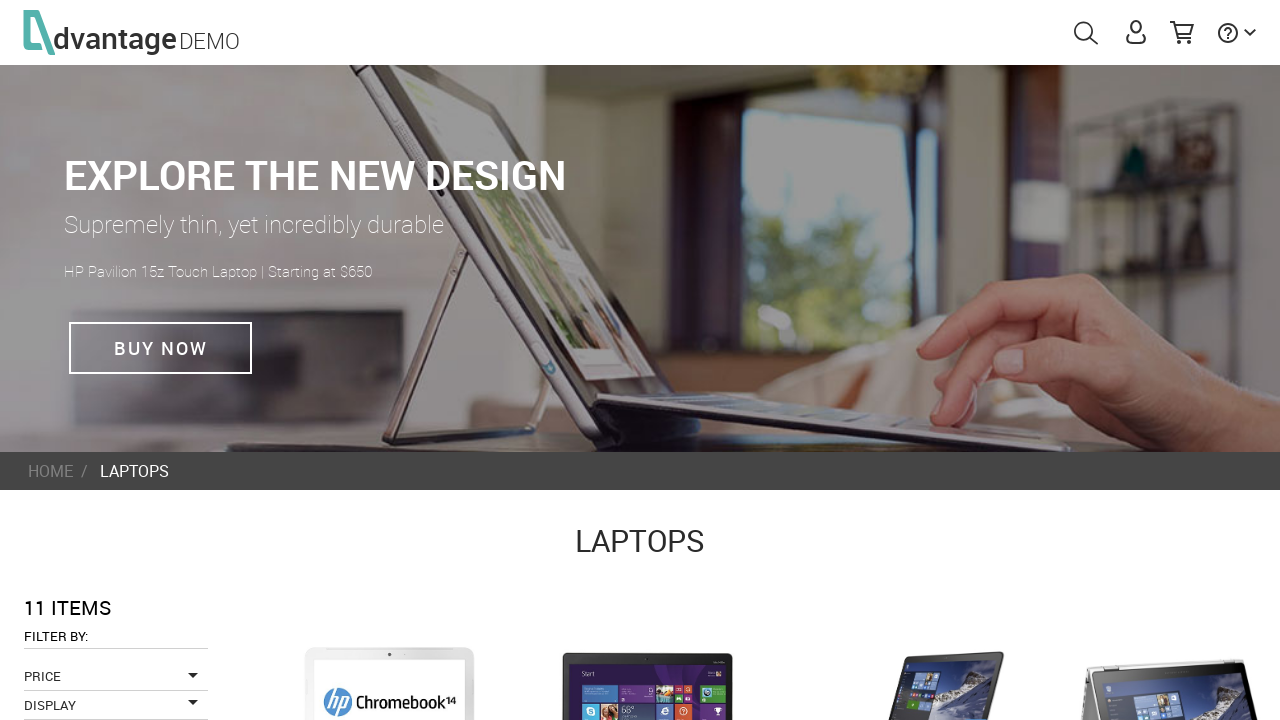

Navigated back to homepage
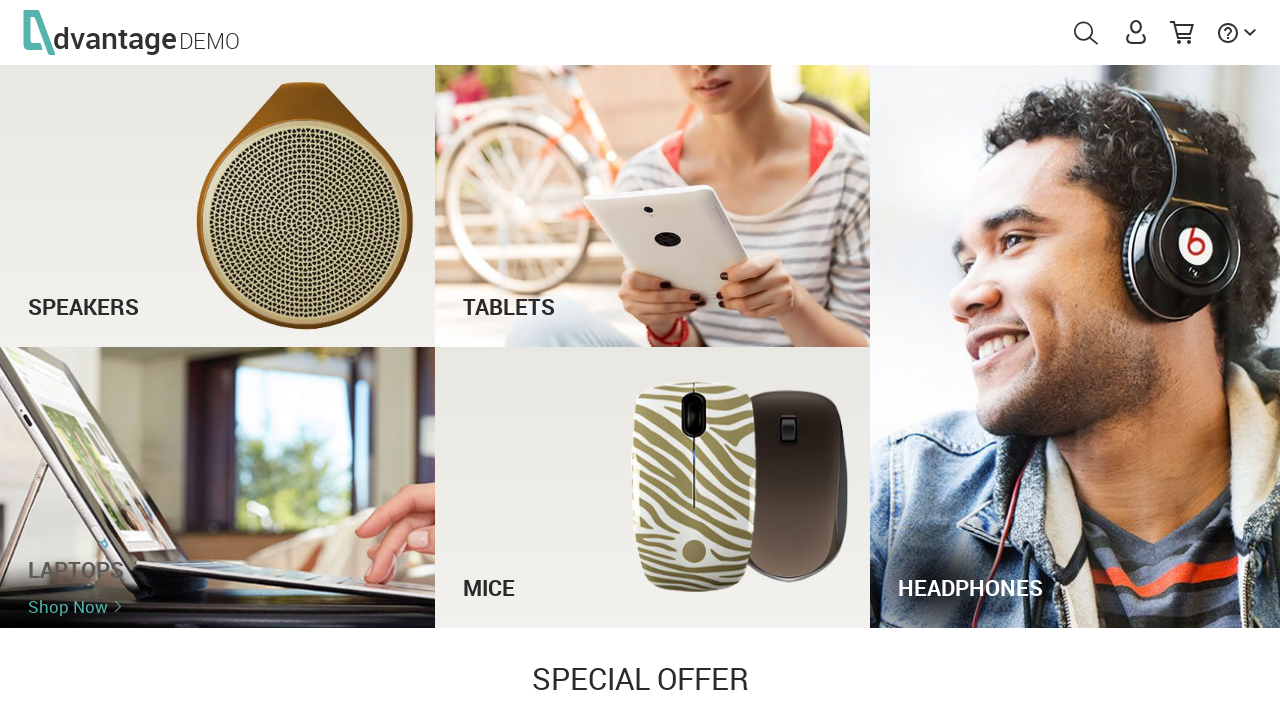

Clicked on Mice category link at (653, 568) on #miceTxt
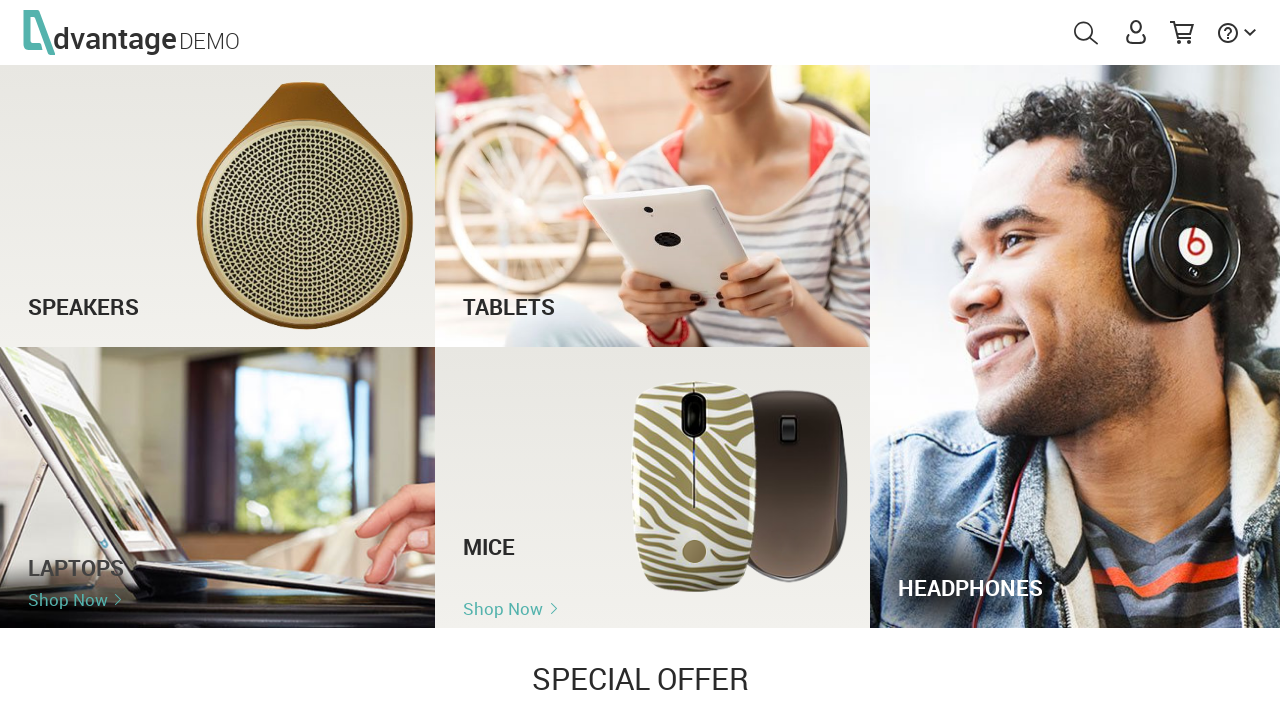

Verified MICE page header is displayed
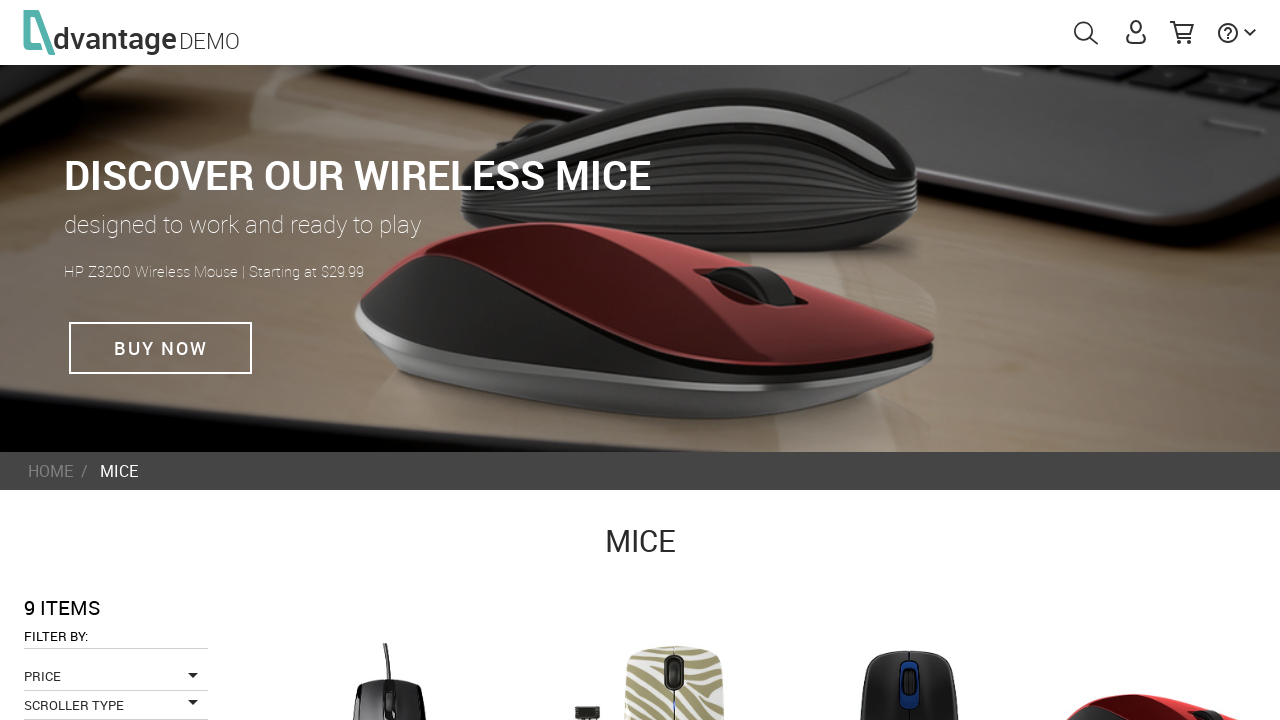

Navigated back to homepage
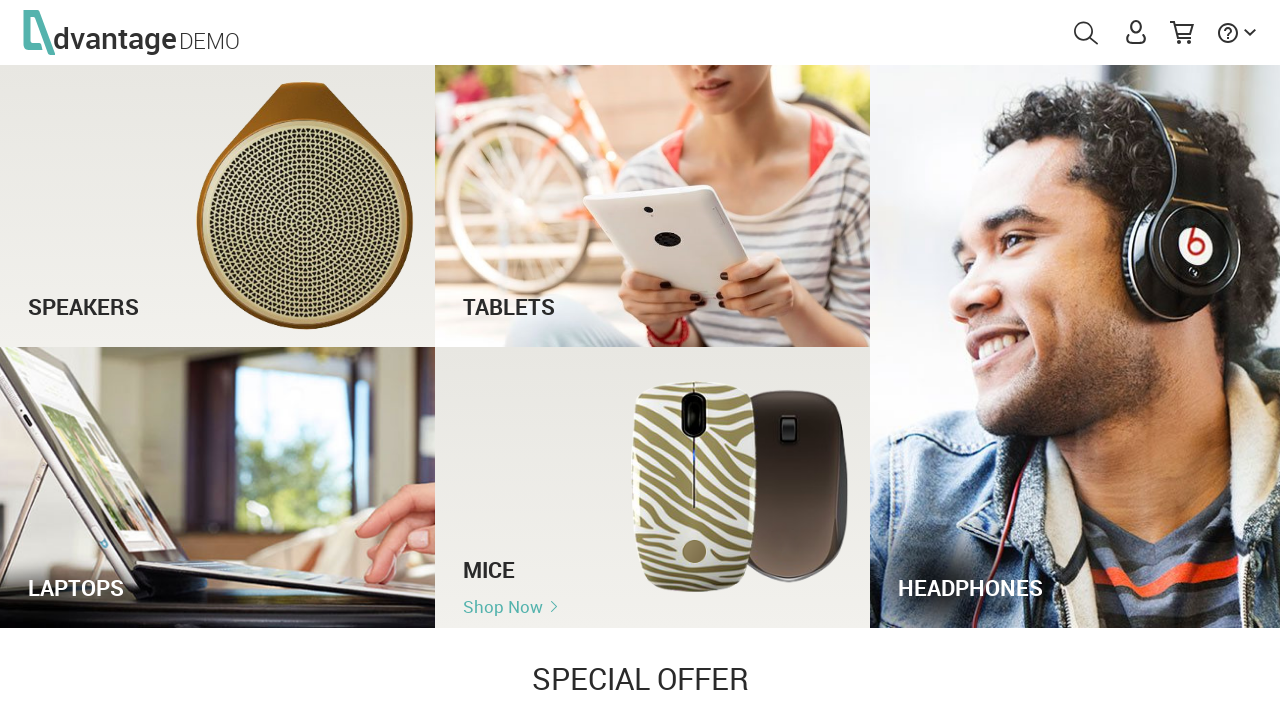

Clicked on Headphones category link at (1075, 568) on #headphonesTxt
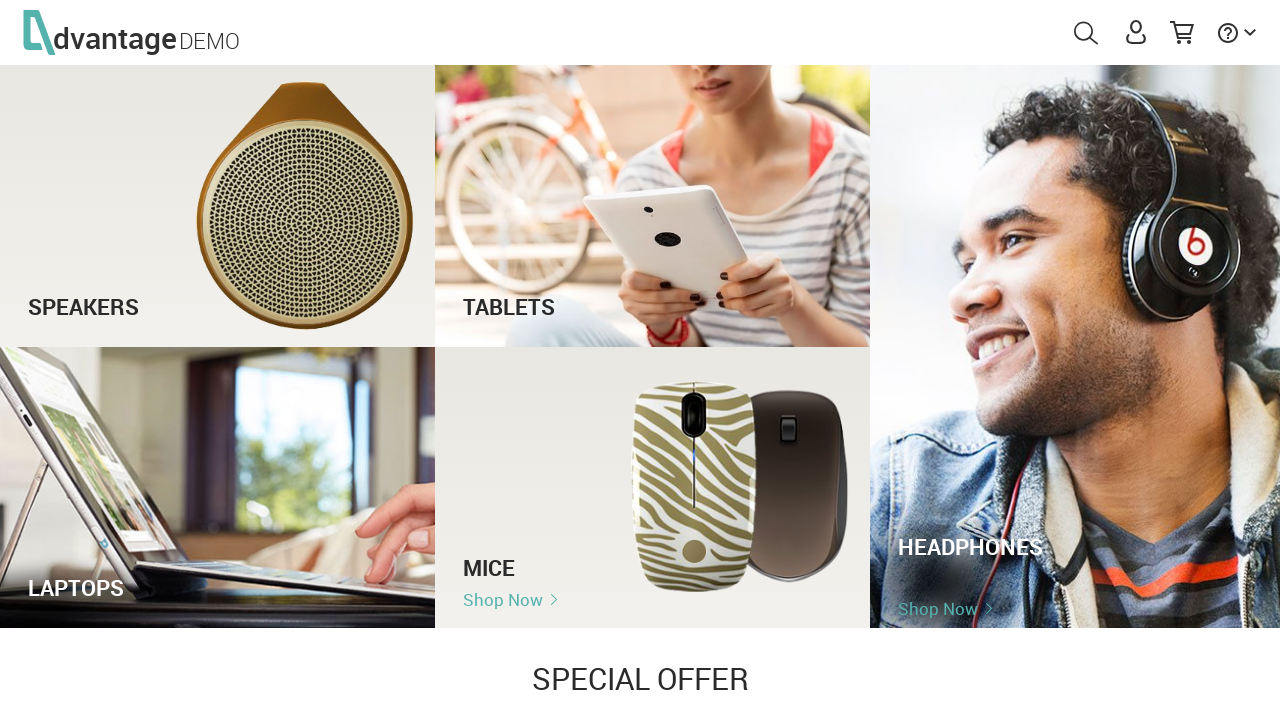

Verified HEADPHONES page header is displayed
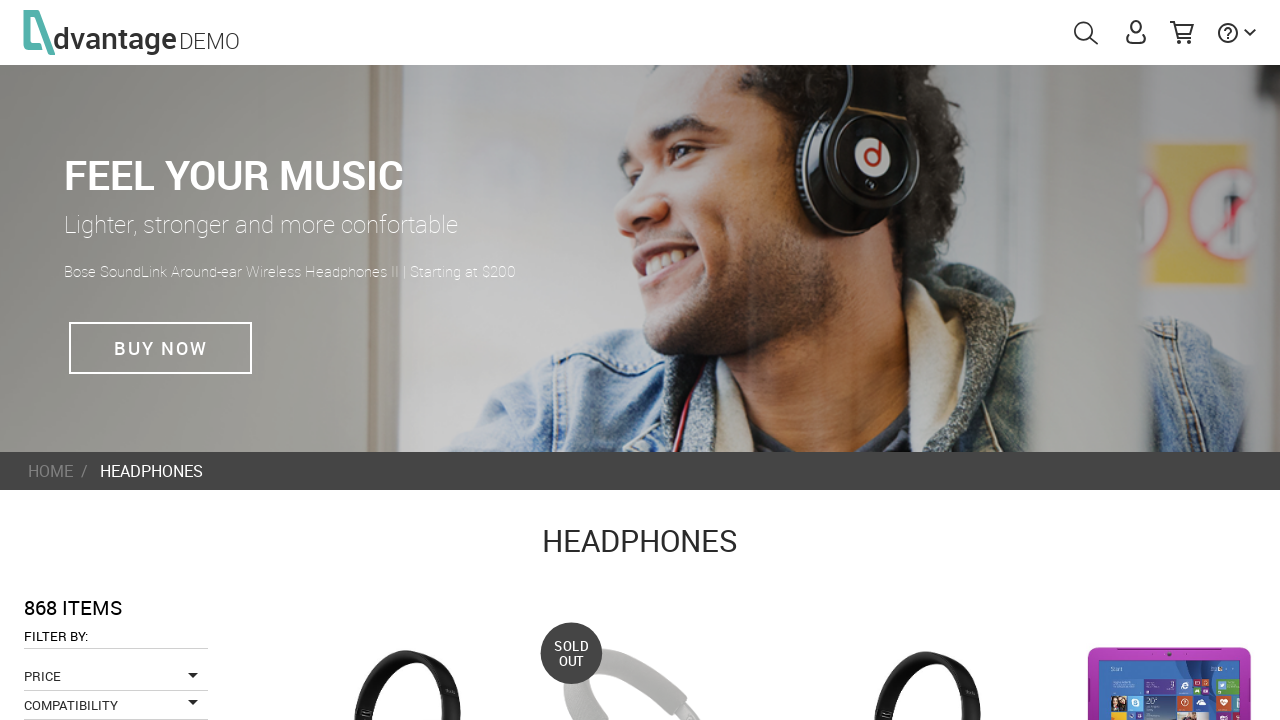

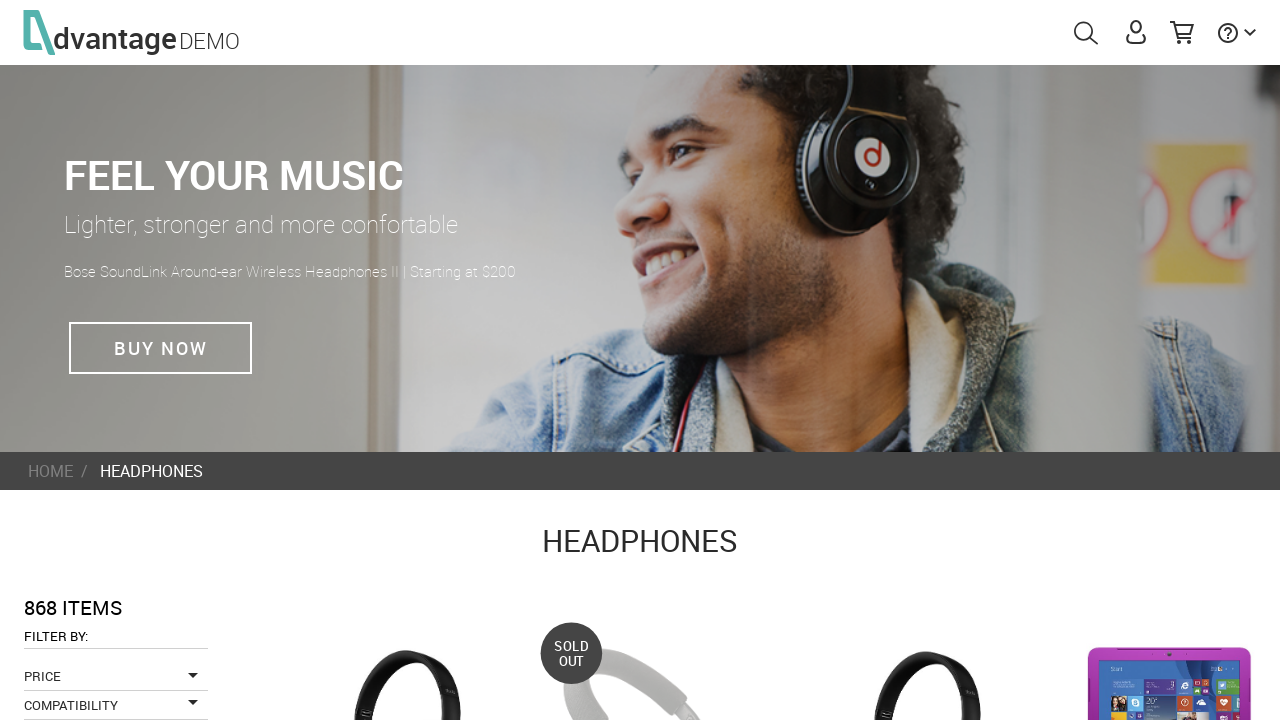